Tests registration form with mismatched email confirmation to verify email matching validation

Starting URL: https://alada.vn/tai-khoan/dang-ky.html

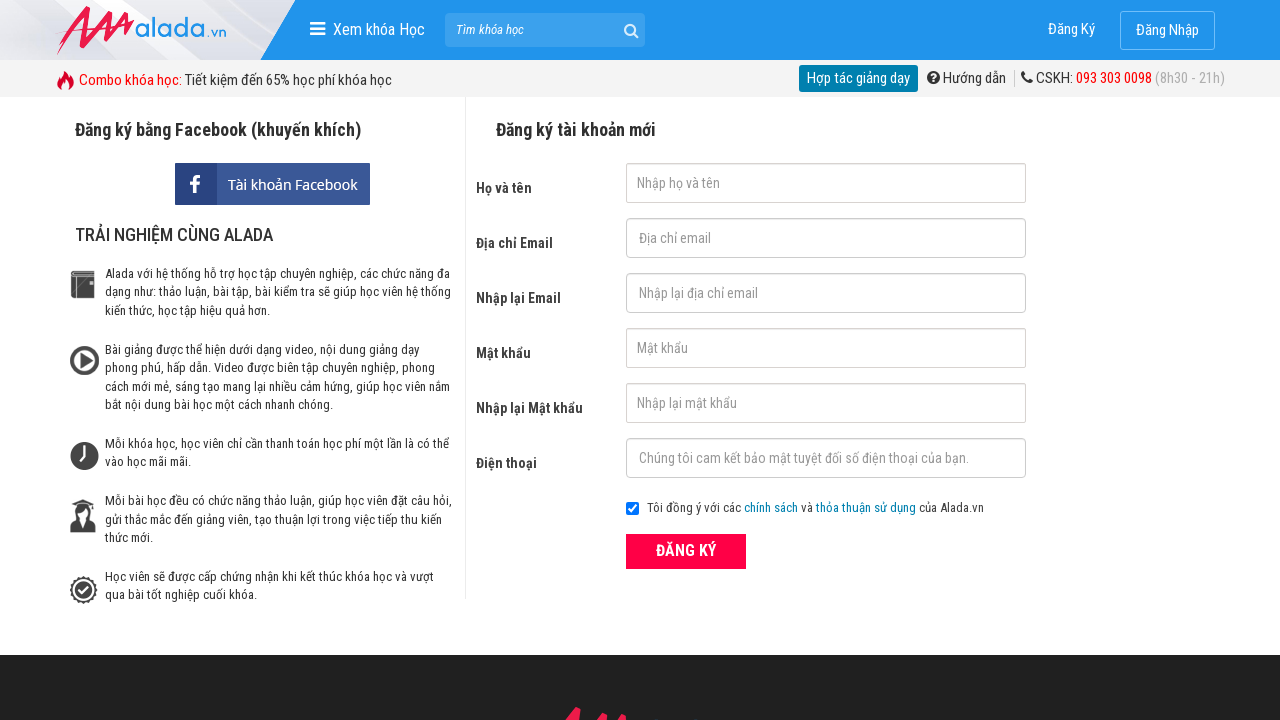

Navigated to registration page
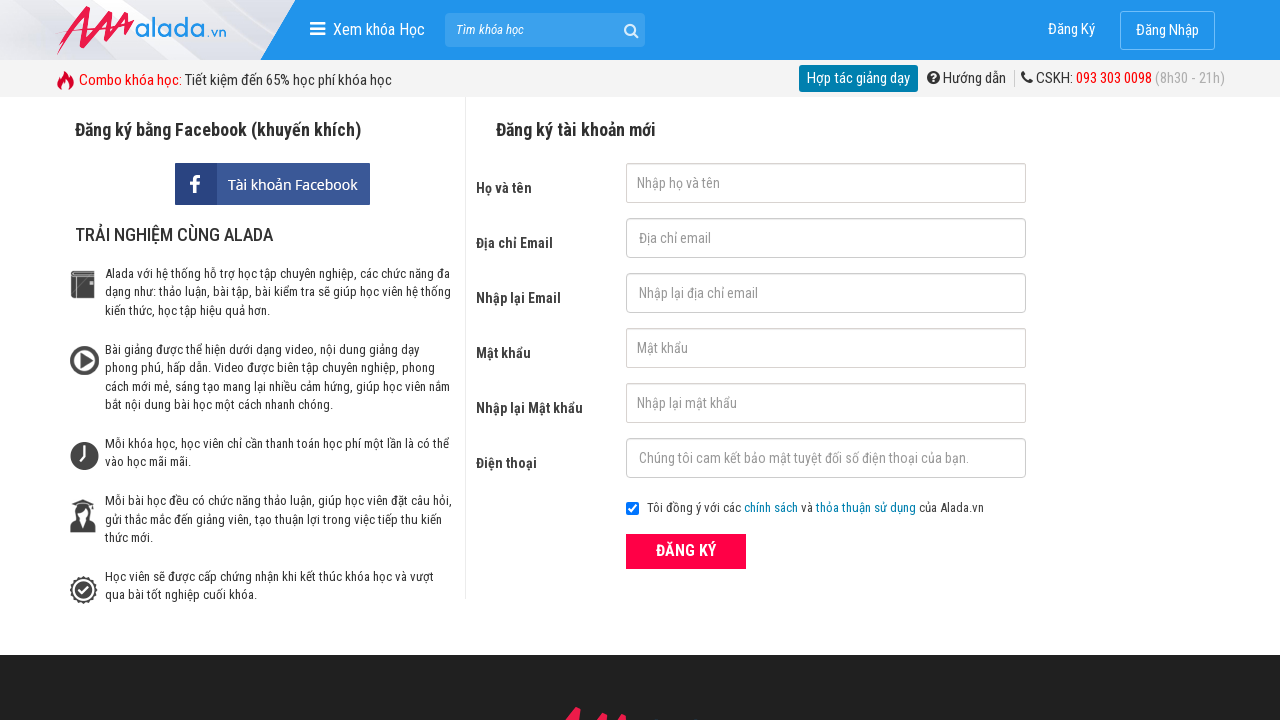

Filled name field with 'Huong Huynh' on input#txtFirstname
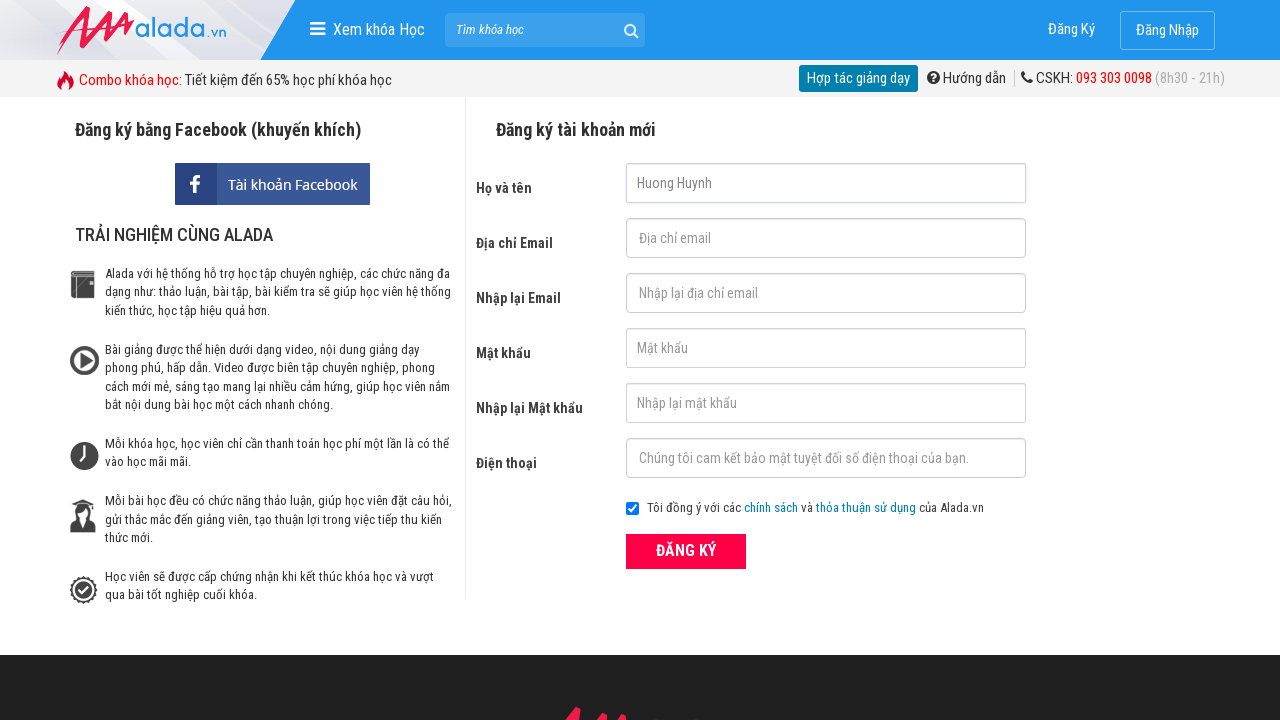

Filled email field with 'hhuynh@gmail.com' on #txtEmail
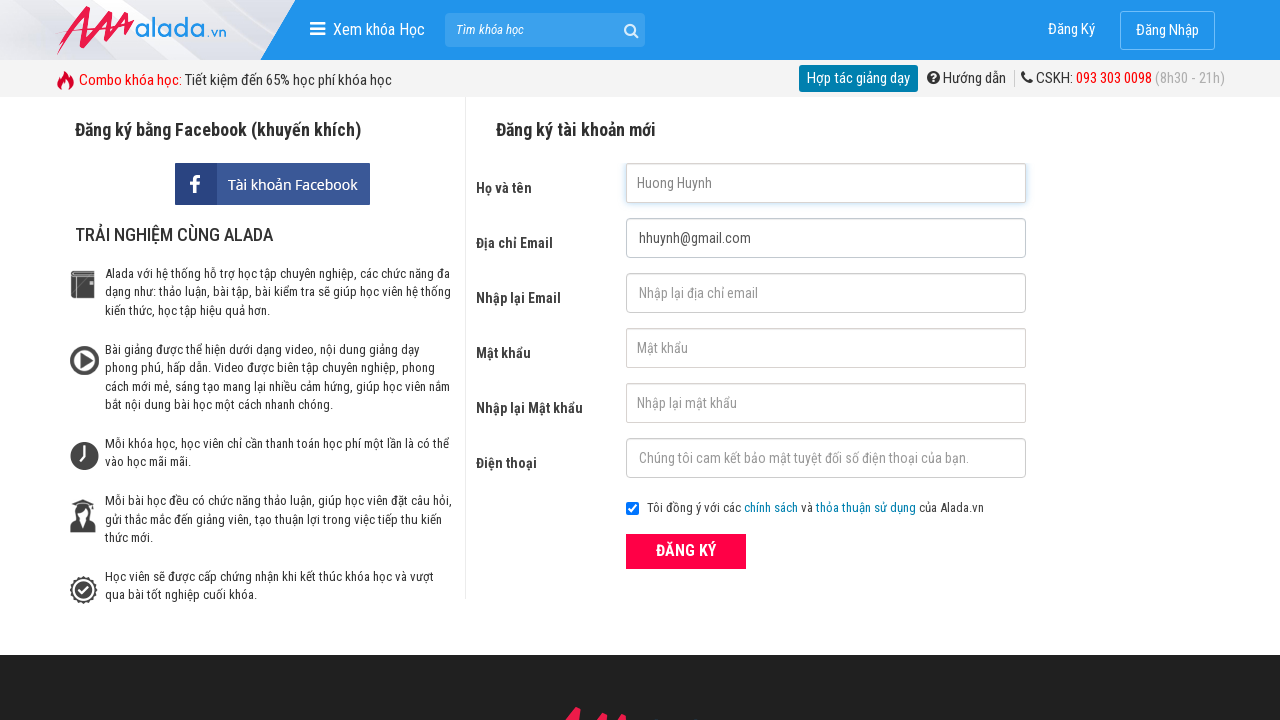

Filled confirm email field with 'A@gmail.com' (mismatched) on #txtCEmail
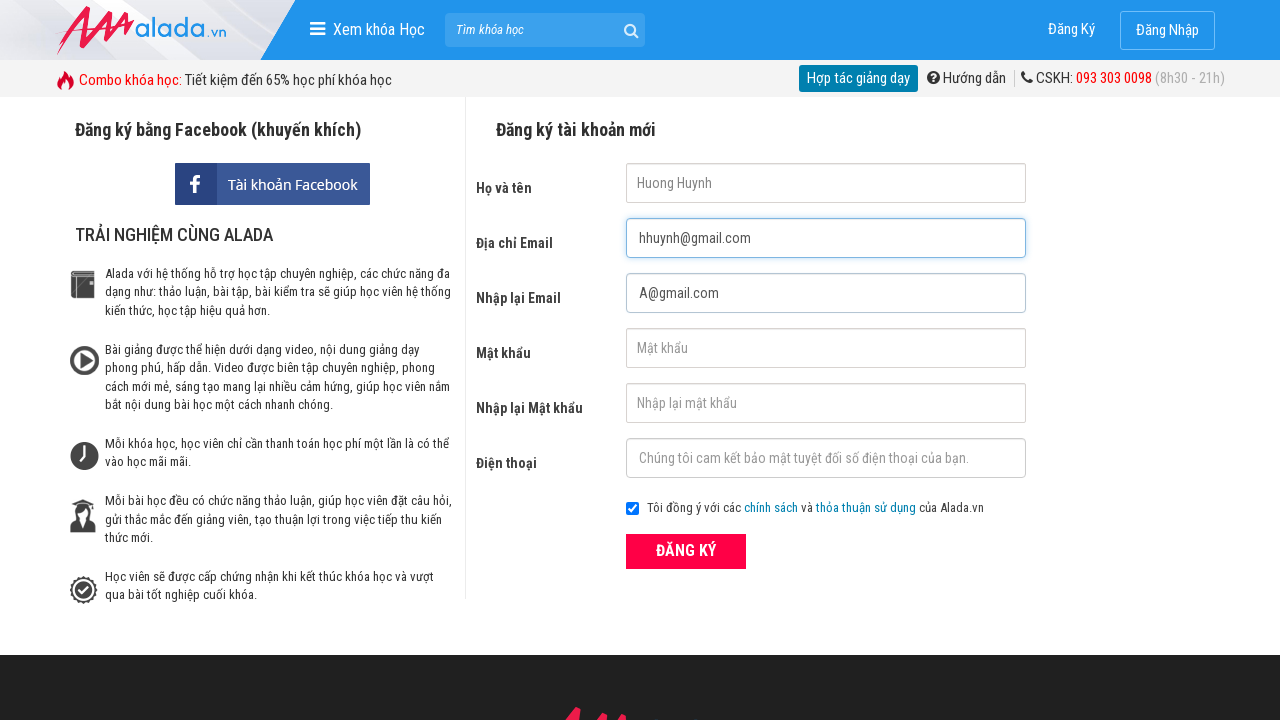

Clicked submit button to submit registration form at (686, 551) on button[type='submit']
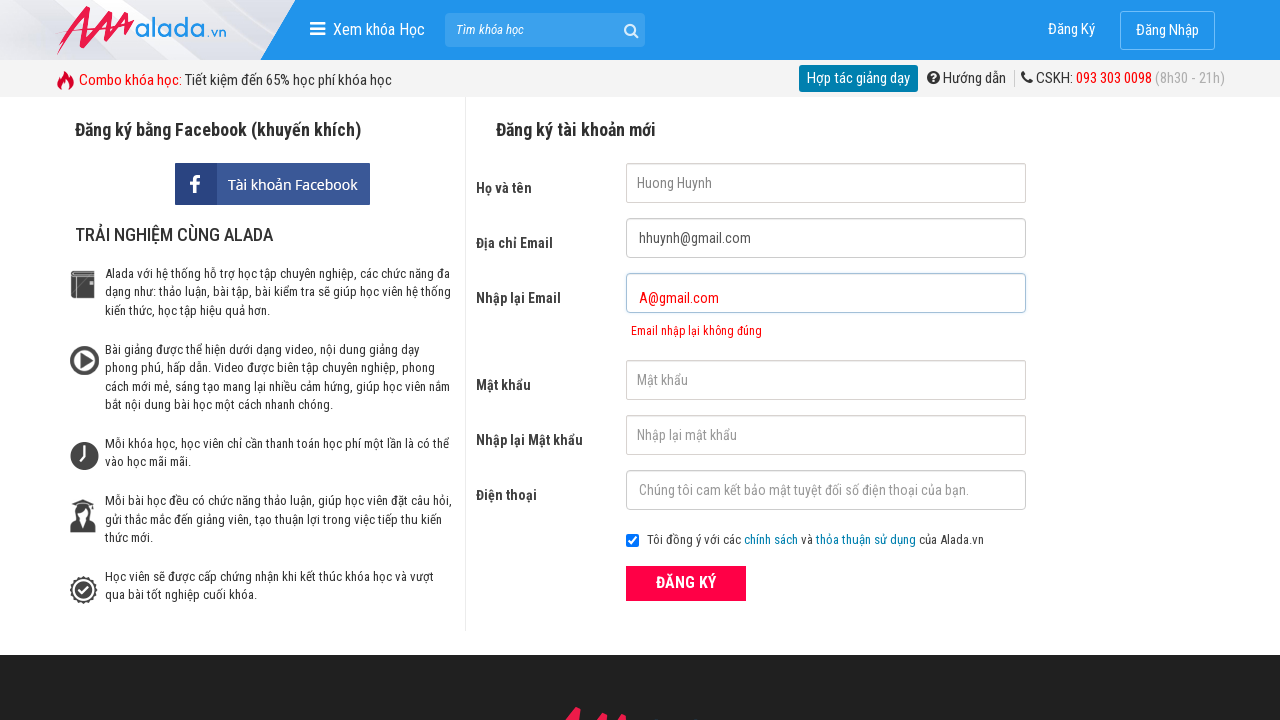

Email confirmation error message appeared, validating email mismatch detection
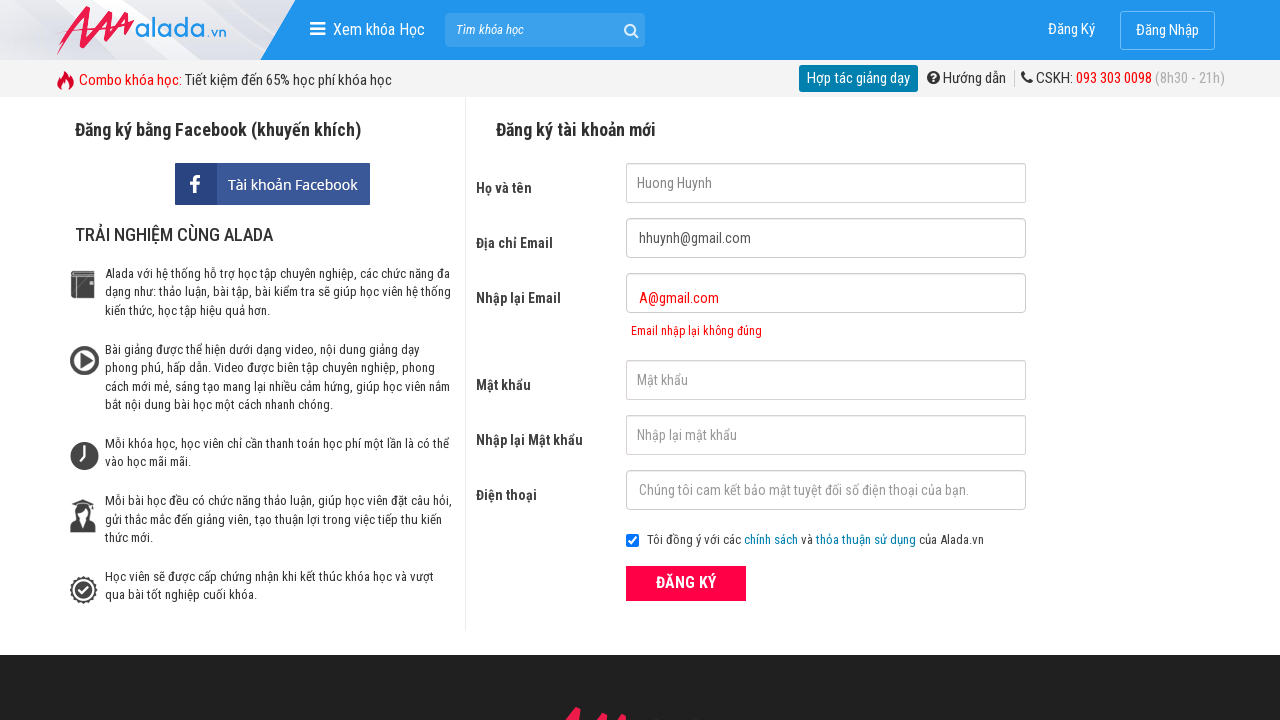

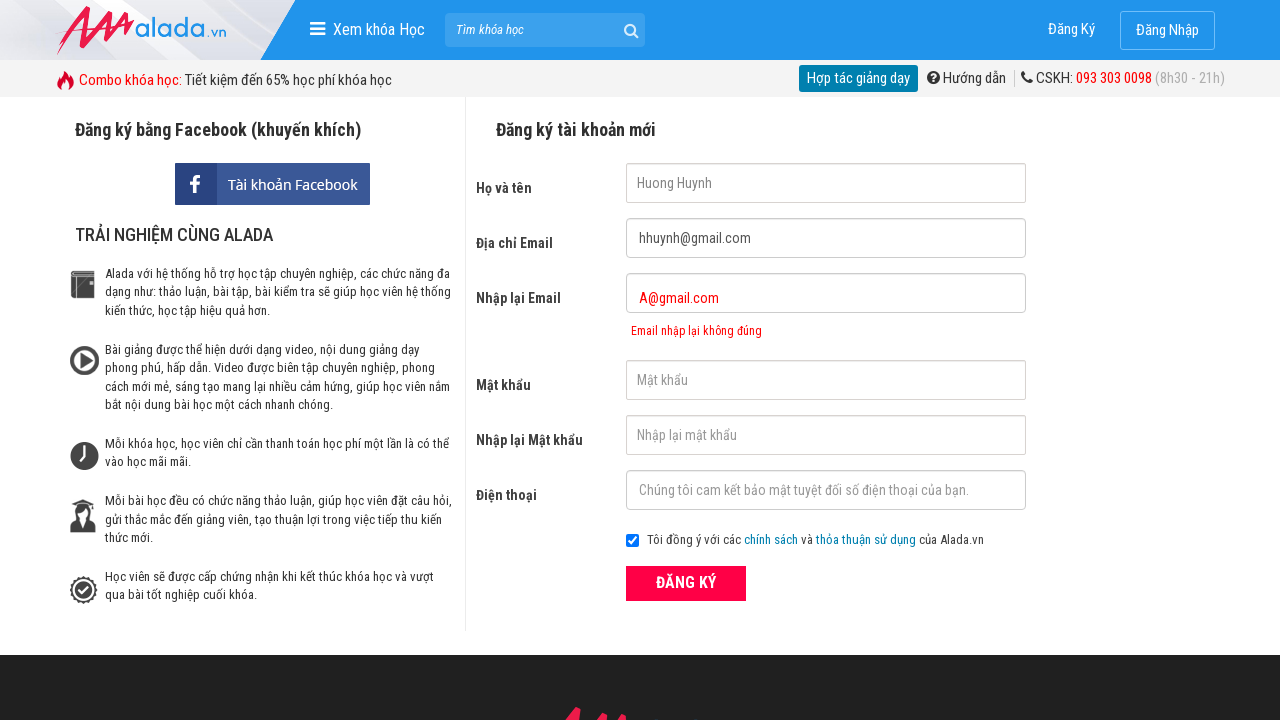